Tests marking all todo items as completed using the toggle all checkbox

Starting URL: https://demo.playwright.dev/todomvc

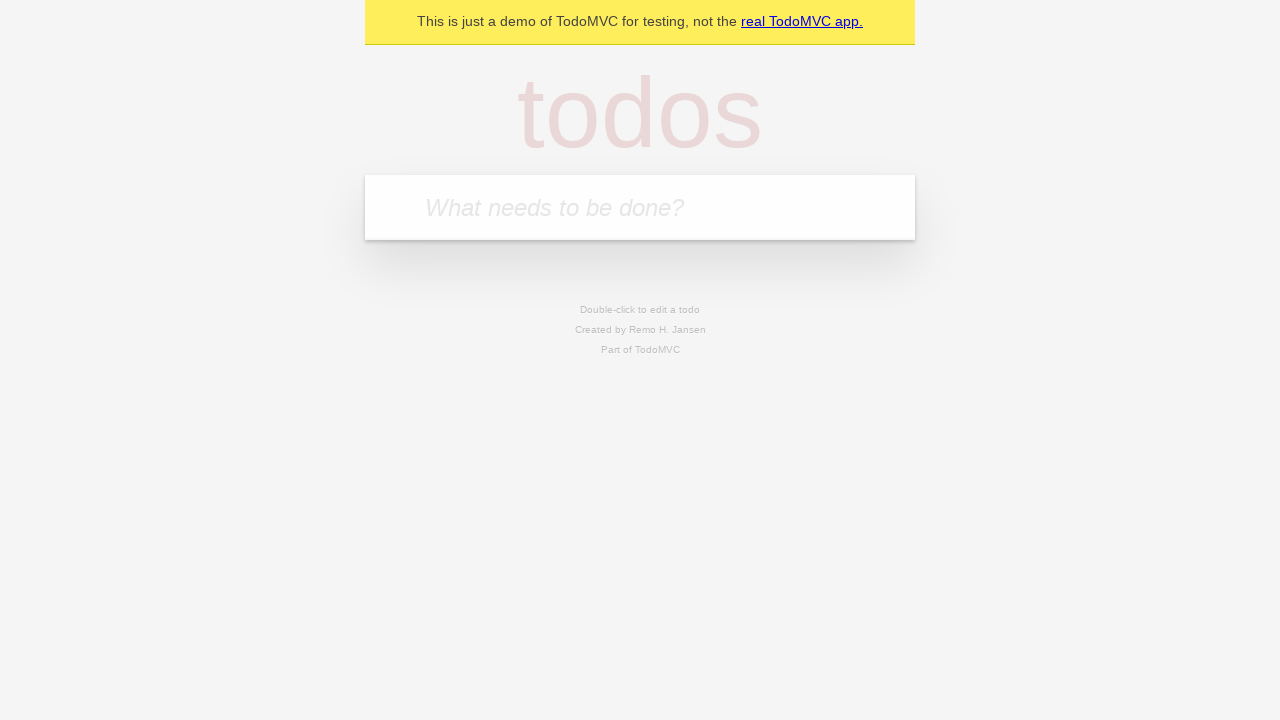

Filled todo input with 'buy some cheese' on internal:attr=[placeholder="What needs to be done?"i]
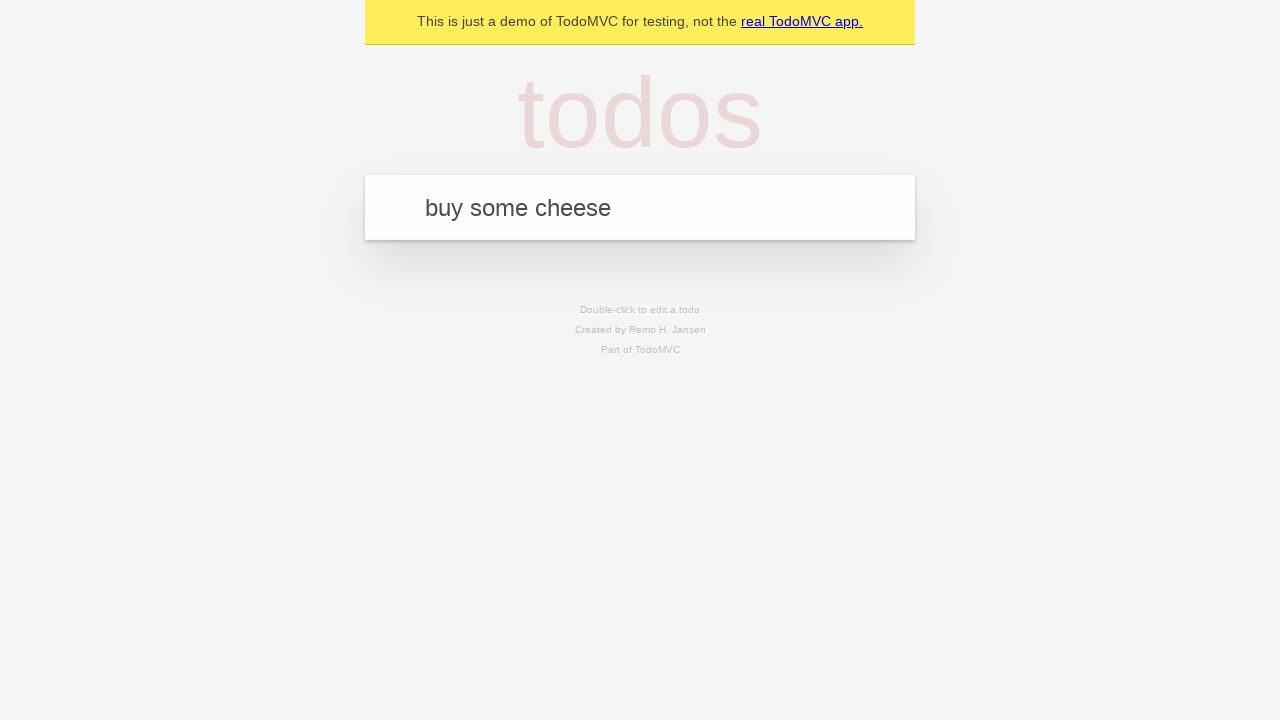

Pressed Enter to add first todo item on internal:attr=[placeholder="What needs to be done?"i]
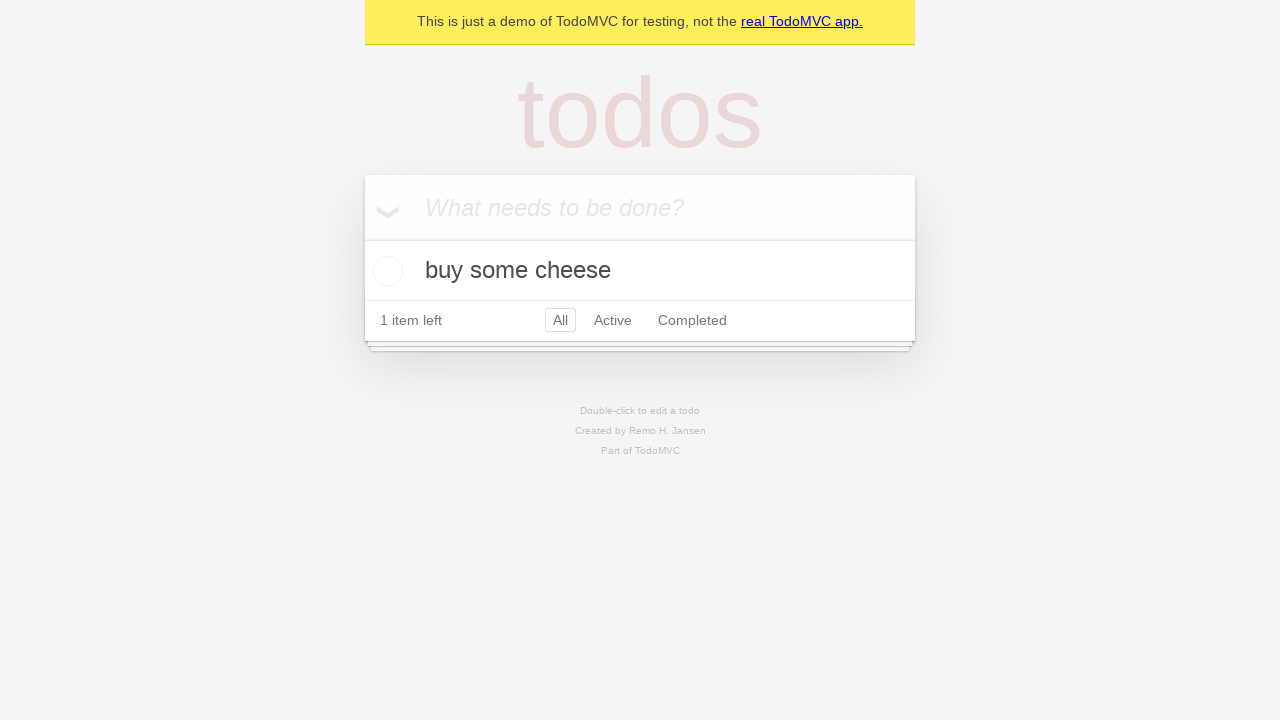

Filled todo input with 'feed the cat' on internal:attr=[placeholder="What needs to be done?"i]
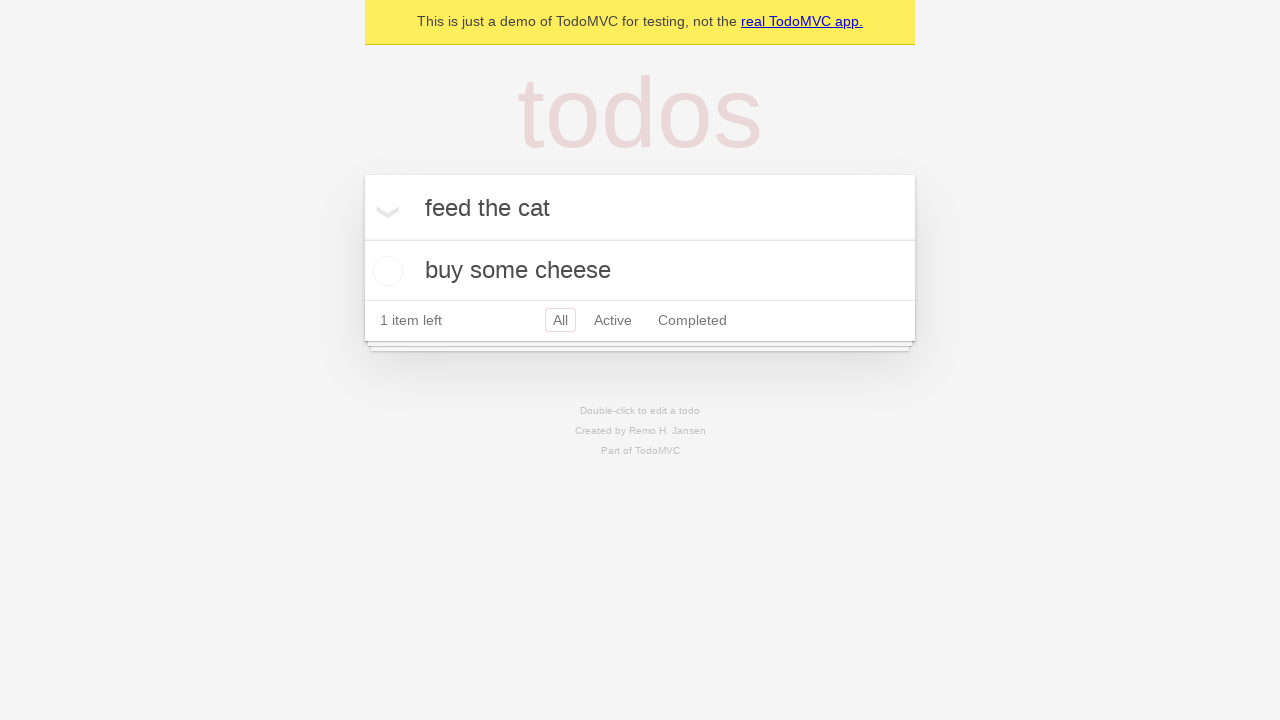

Pressed Enter to add second todo item on internal:attr=[placeholder="What needs to be done?"i]
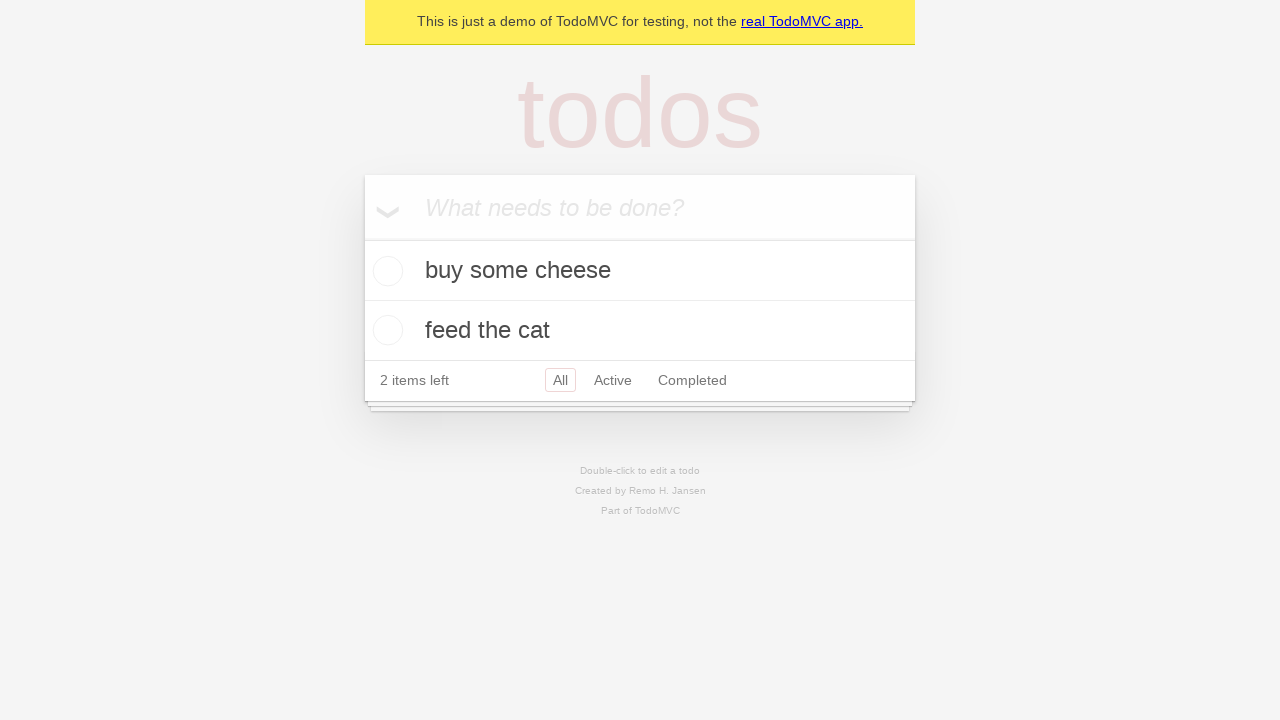

Filled todo input with 'book a doctors appointment' on internal:attr=[placeholder="What needs to be done?"i]
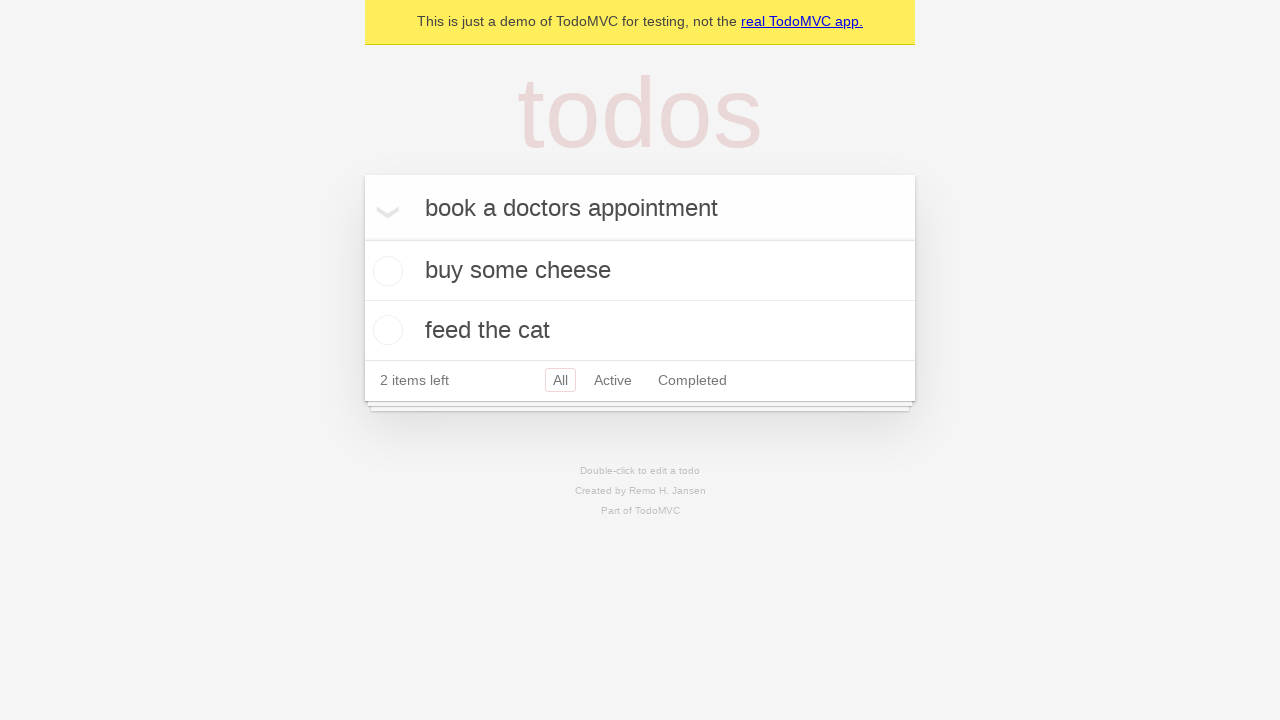

Pressed Enter to add third todo item on internal:attr=[placeholder="What needs to be done?"i]
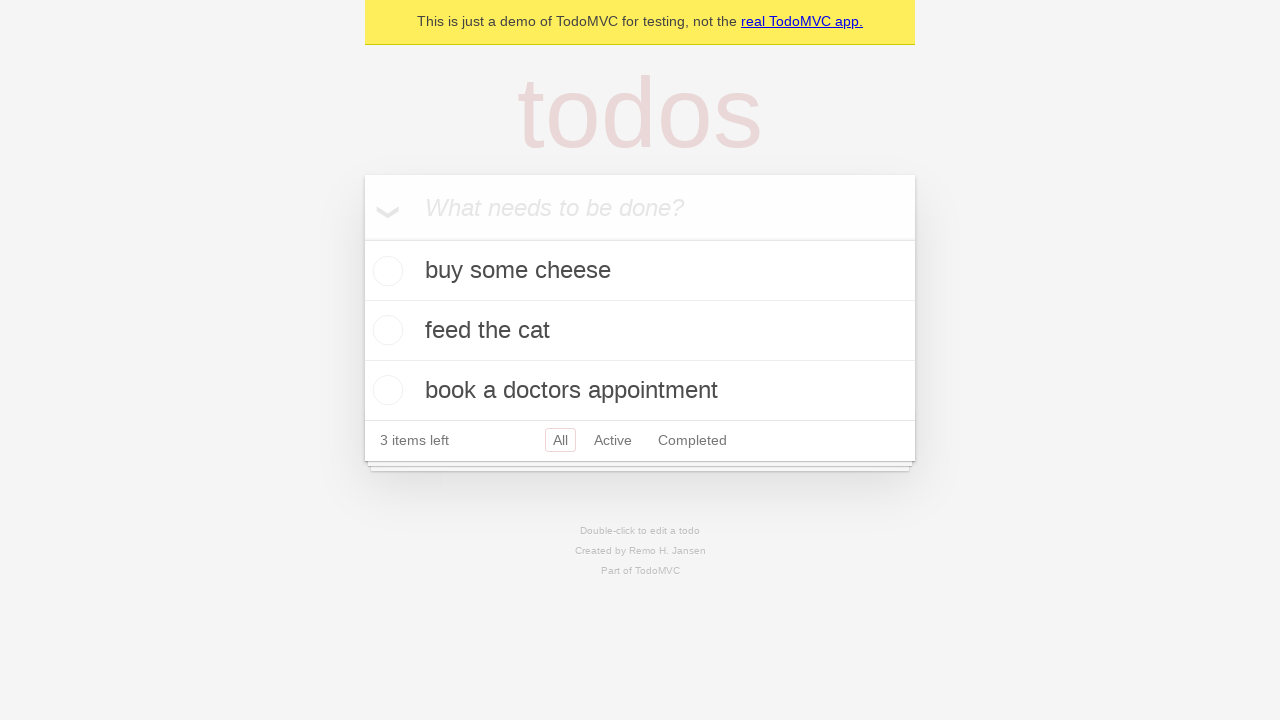

Checked the 'Mark all as complete' checkbox at (362, 238) on internal:label="Mark all as complete"i
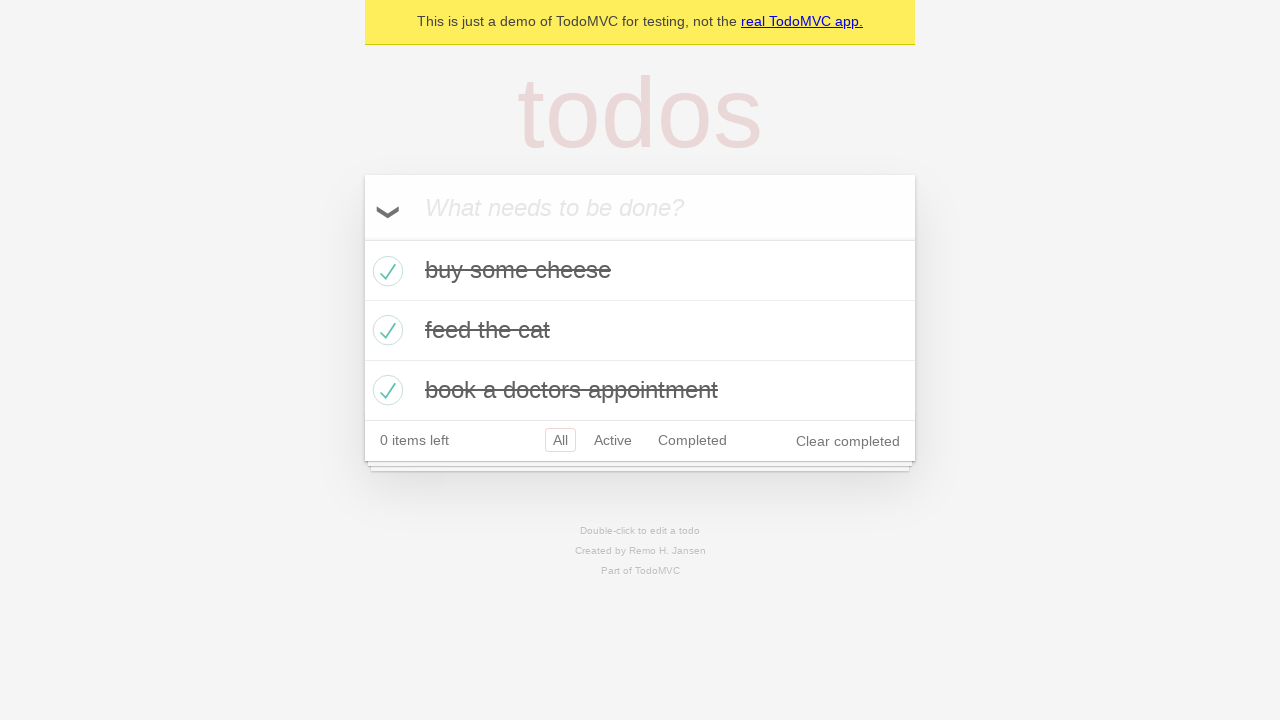

Verified that todo items are marked as completed
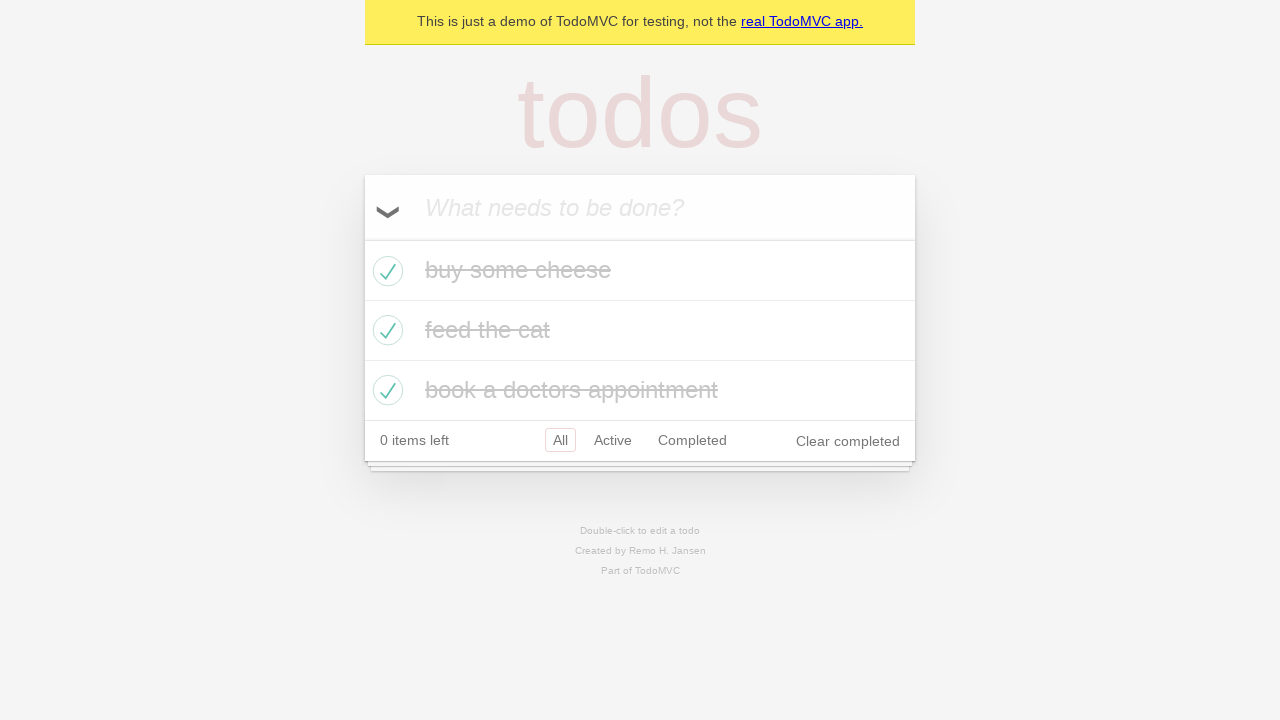

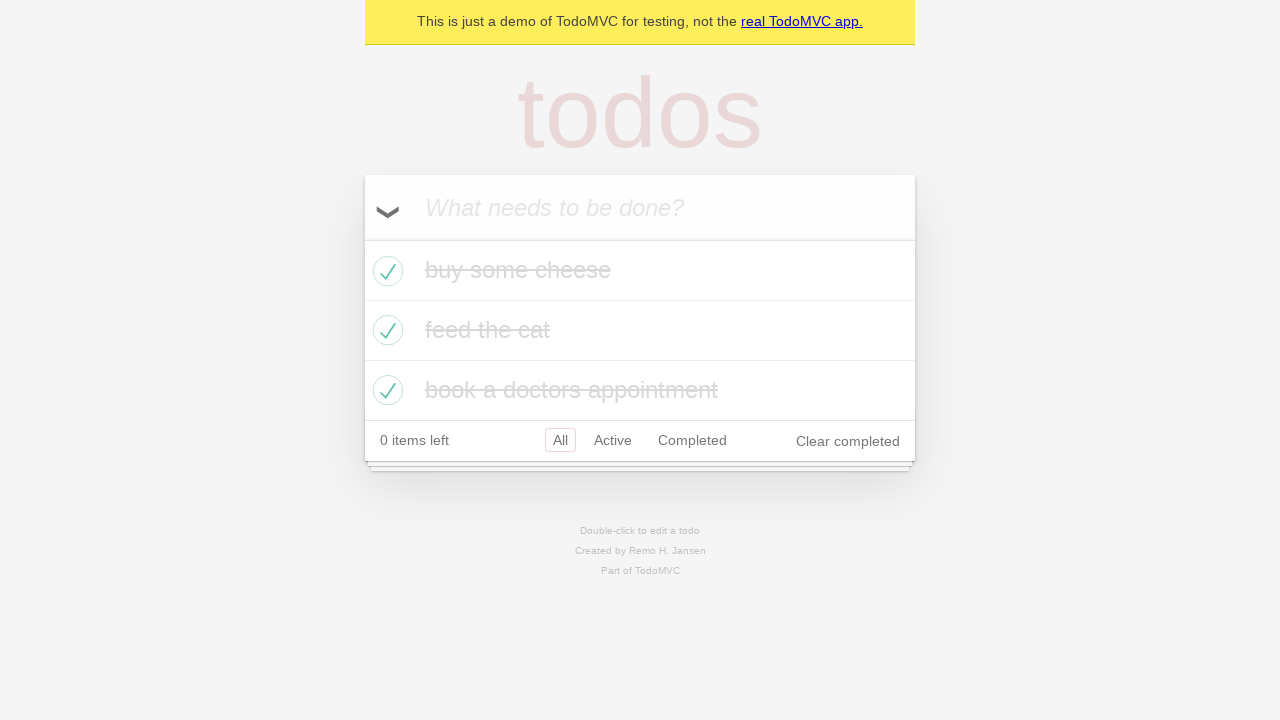